Navigates to a CSDN blog page and verifies that article links are present on the page

Starting URL: https://blog.csdn.net/lzw_java?type=blog

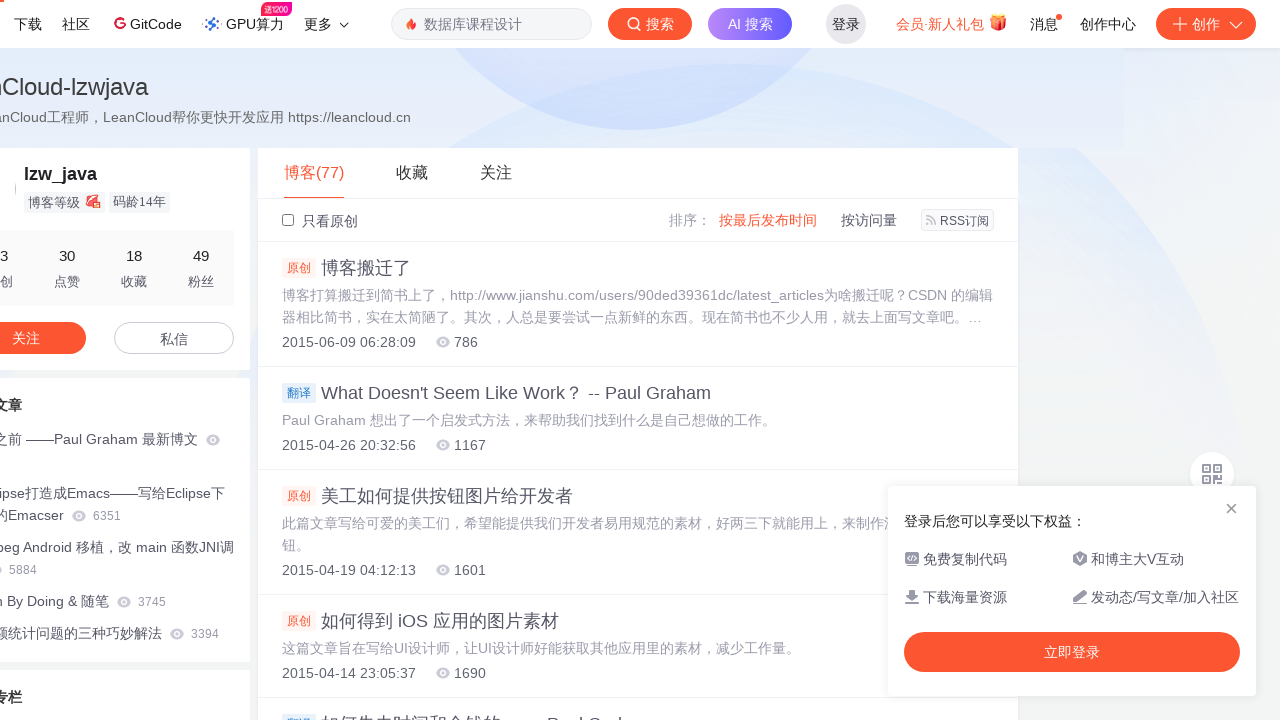

Navigated to CSDN blog page for user lzw_java
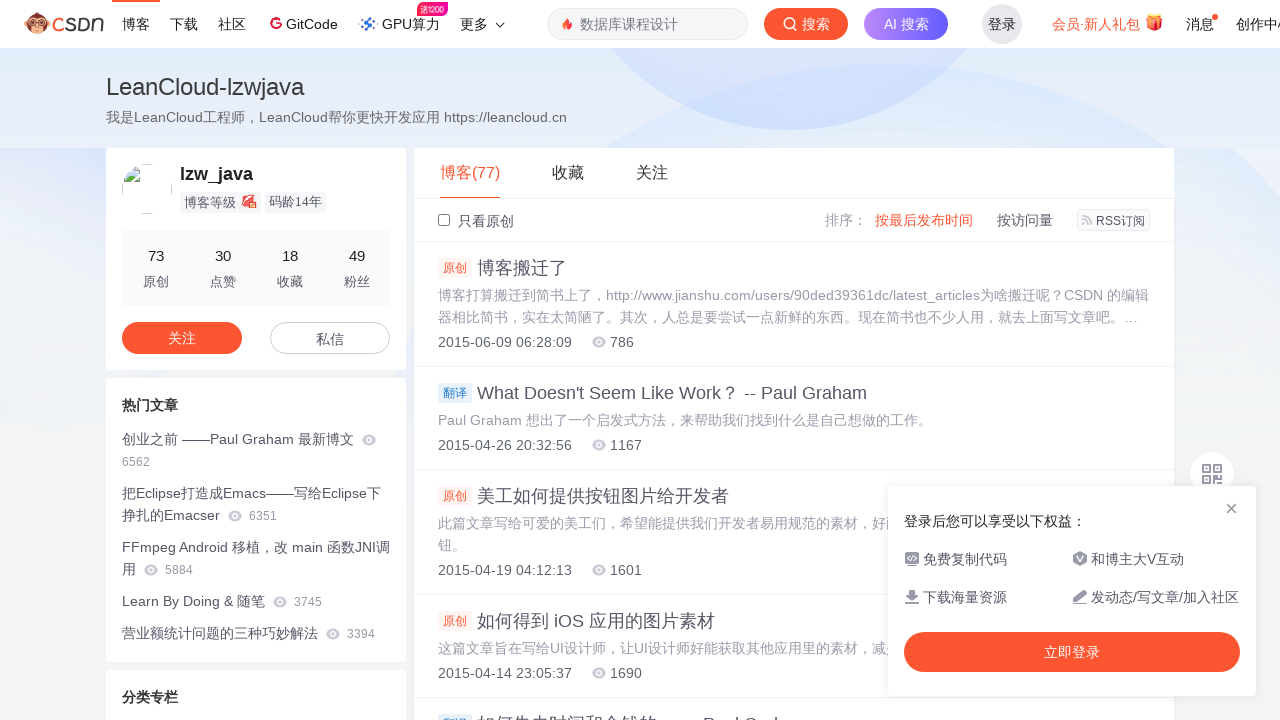

Article links loaded and verified on the page
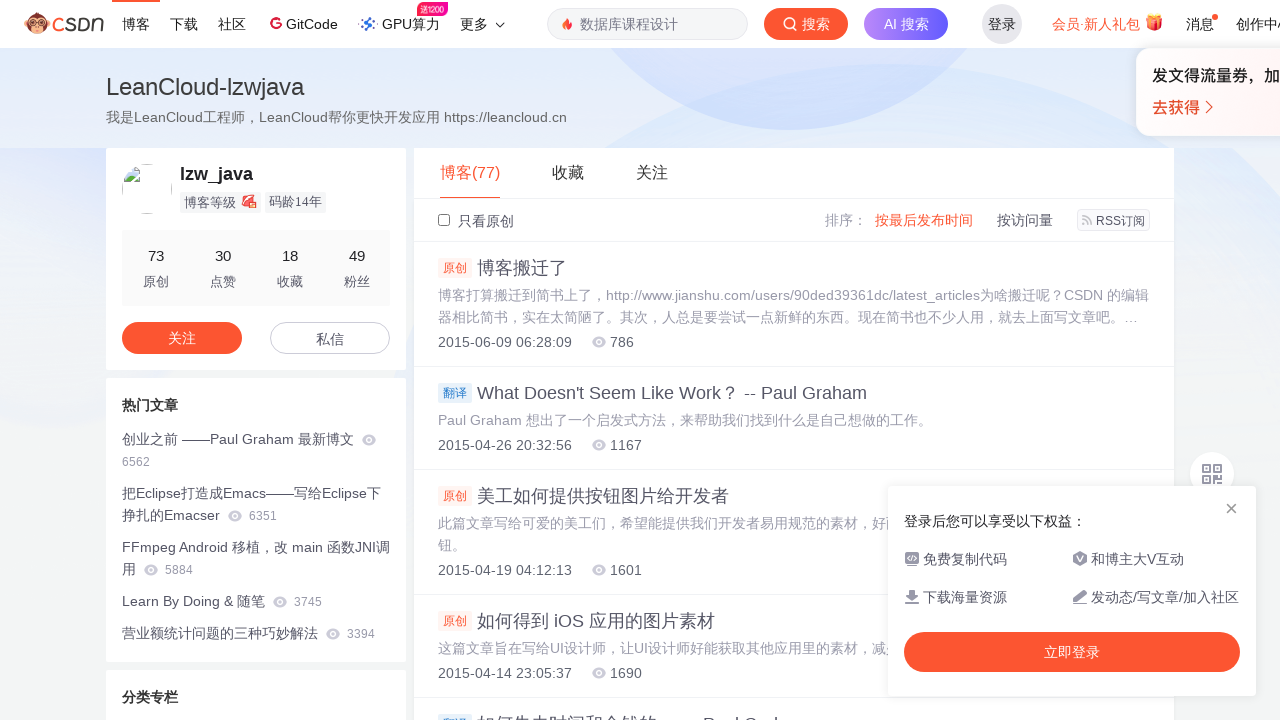

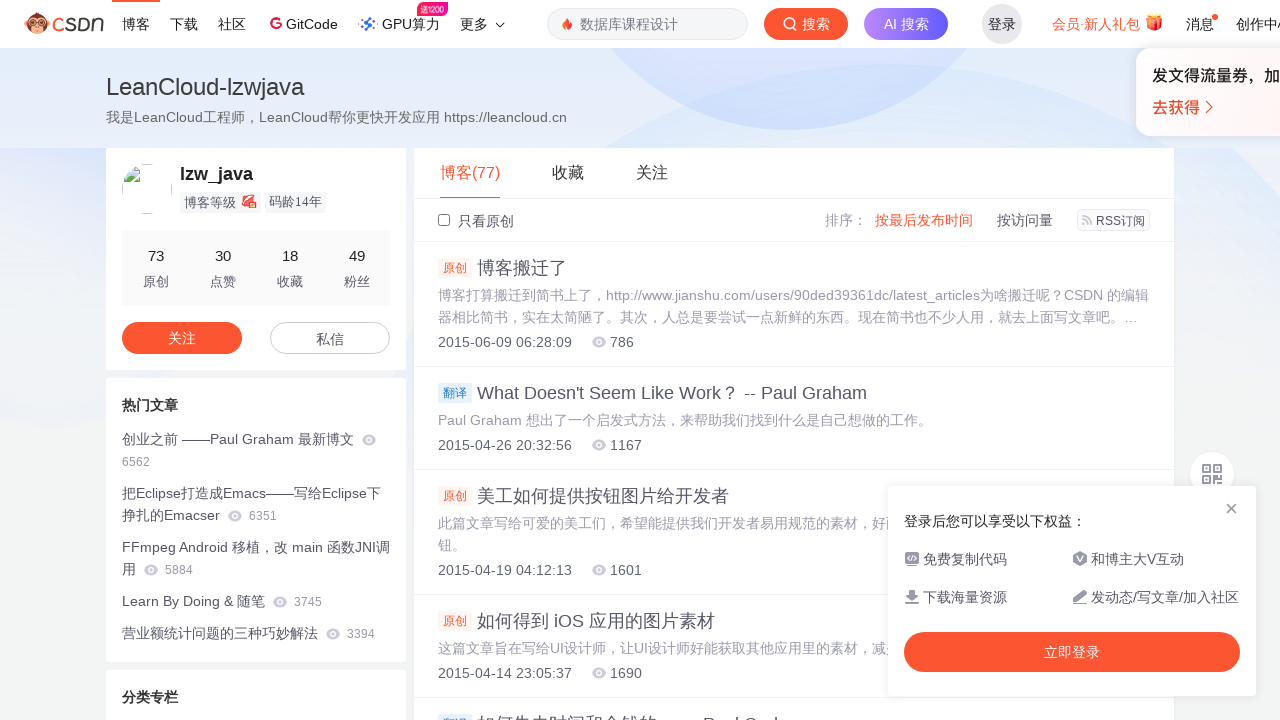